Tests browser window handling by clicking a button to open a new window, switching to the child window, clicking a Documentation link, closing the child window, switching back to the parent window, and clicking the Home link.

Starting URL: https://demo.automationtesting.in/Windows.html

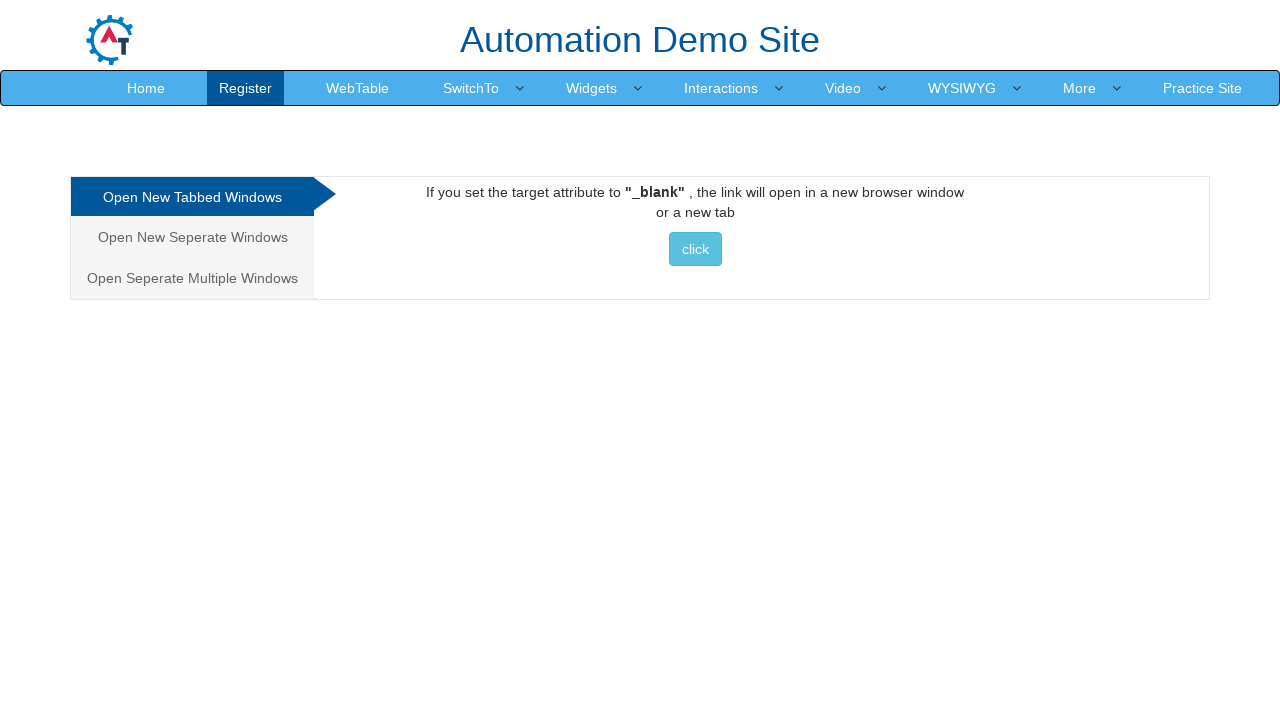

Clicked button to open new window at (695, 249) on xpath=//a/button[contains(text(), 'click ')]
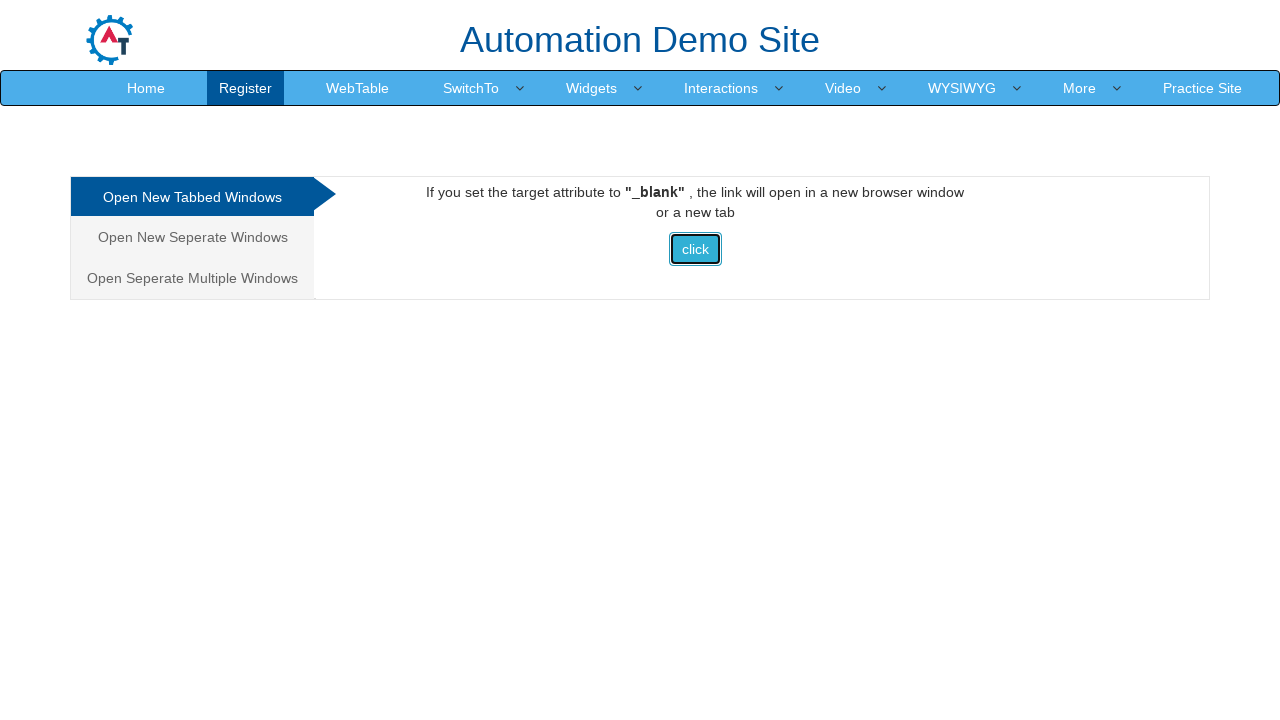

New child window opened and reference obtained
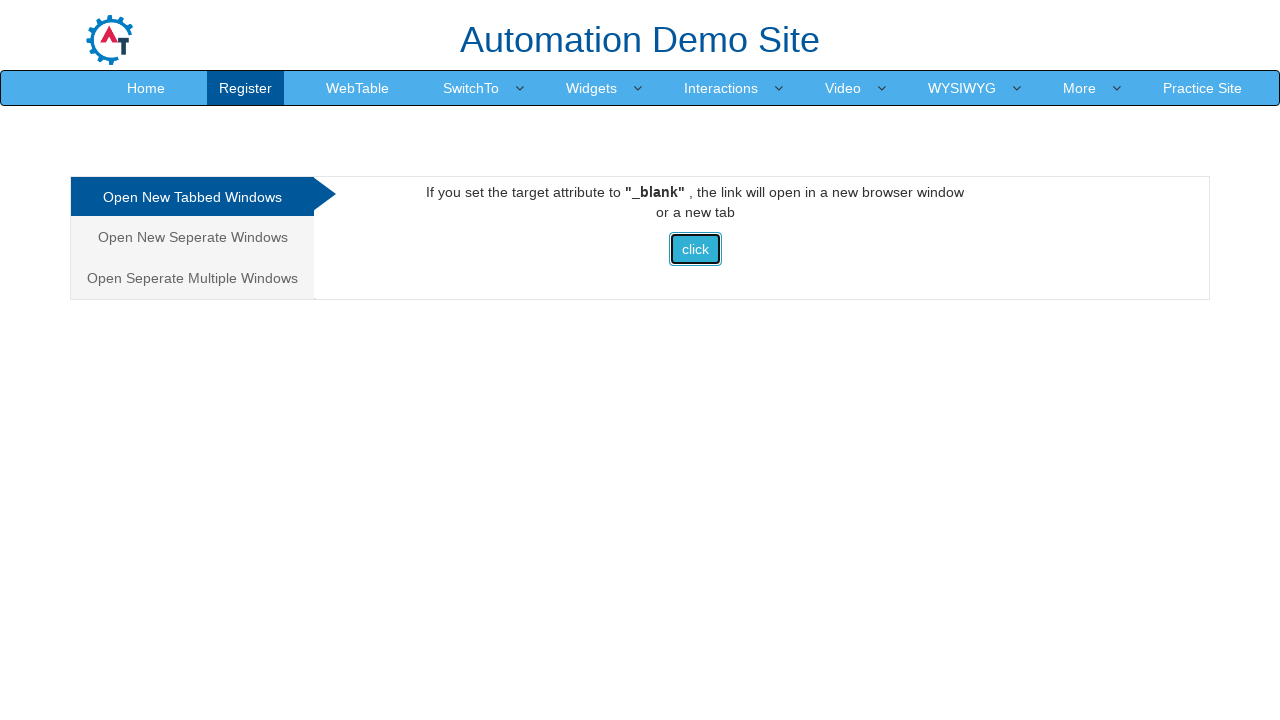

Child window page loaded
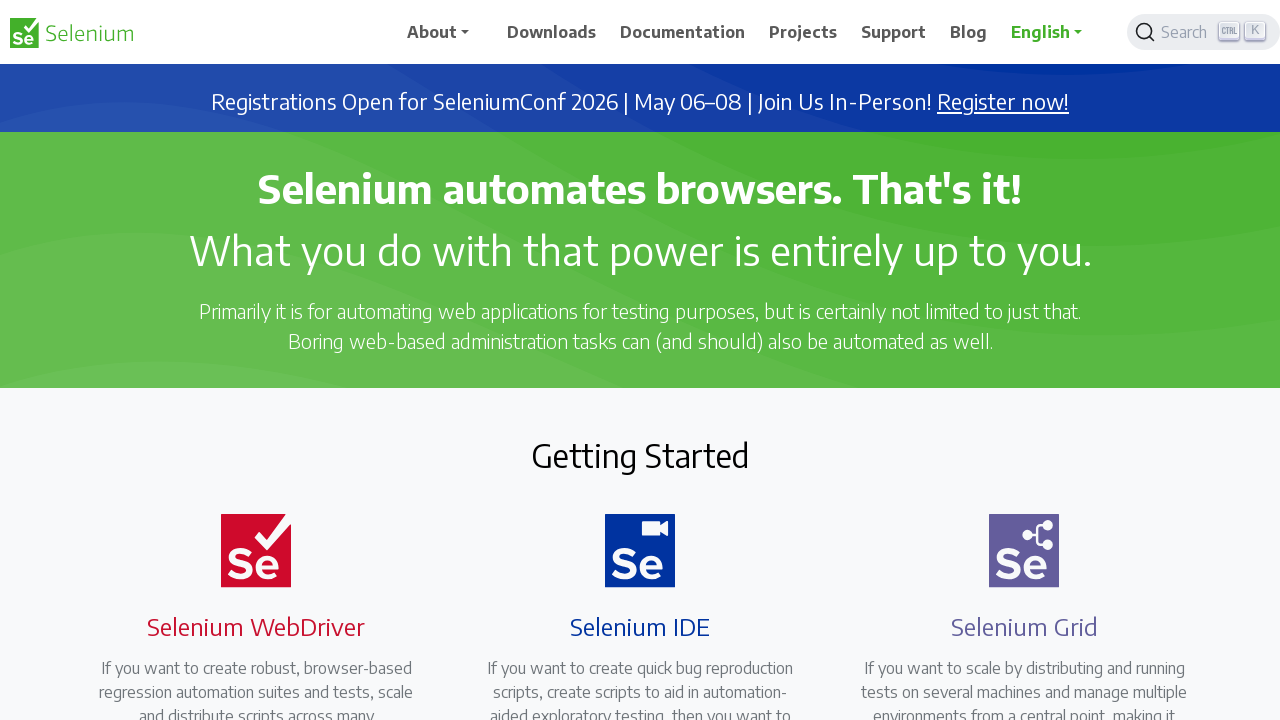

Clicked Documentation link in child window at (683, 32) on xpath=//span[text() = 'Documentation']
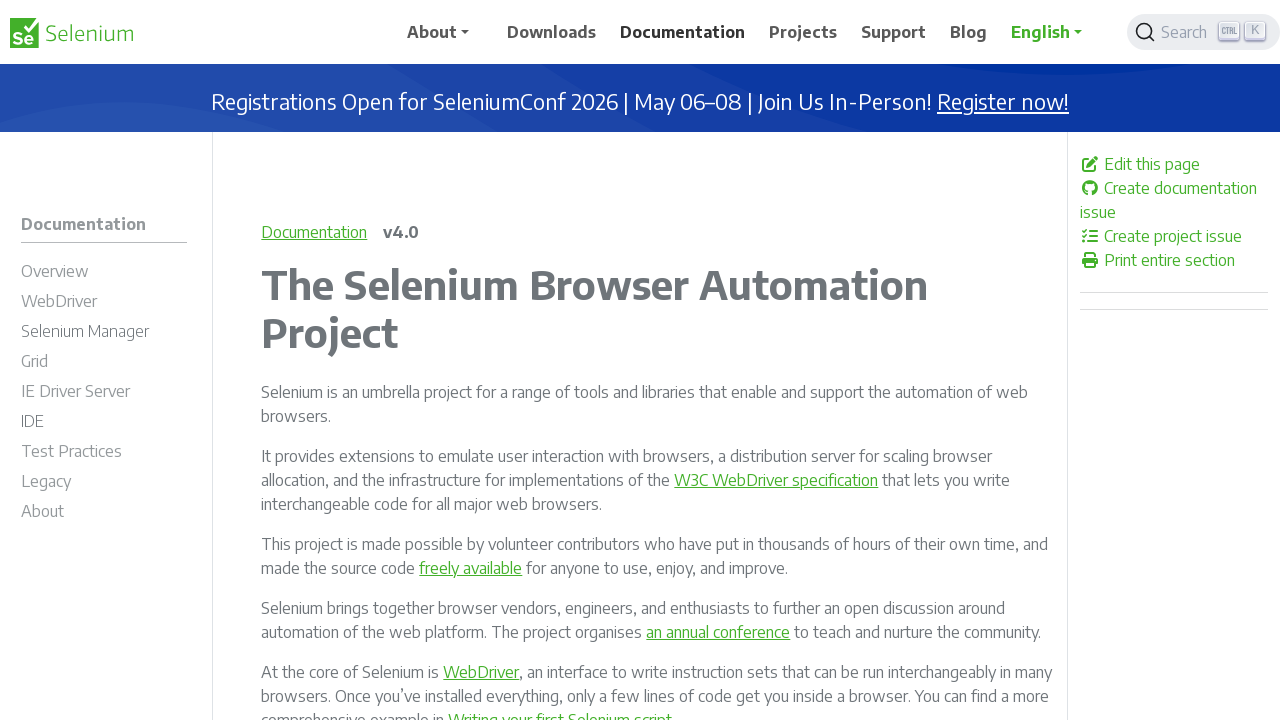

Documentation page loaded in child window
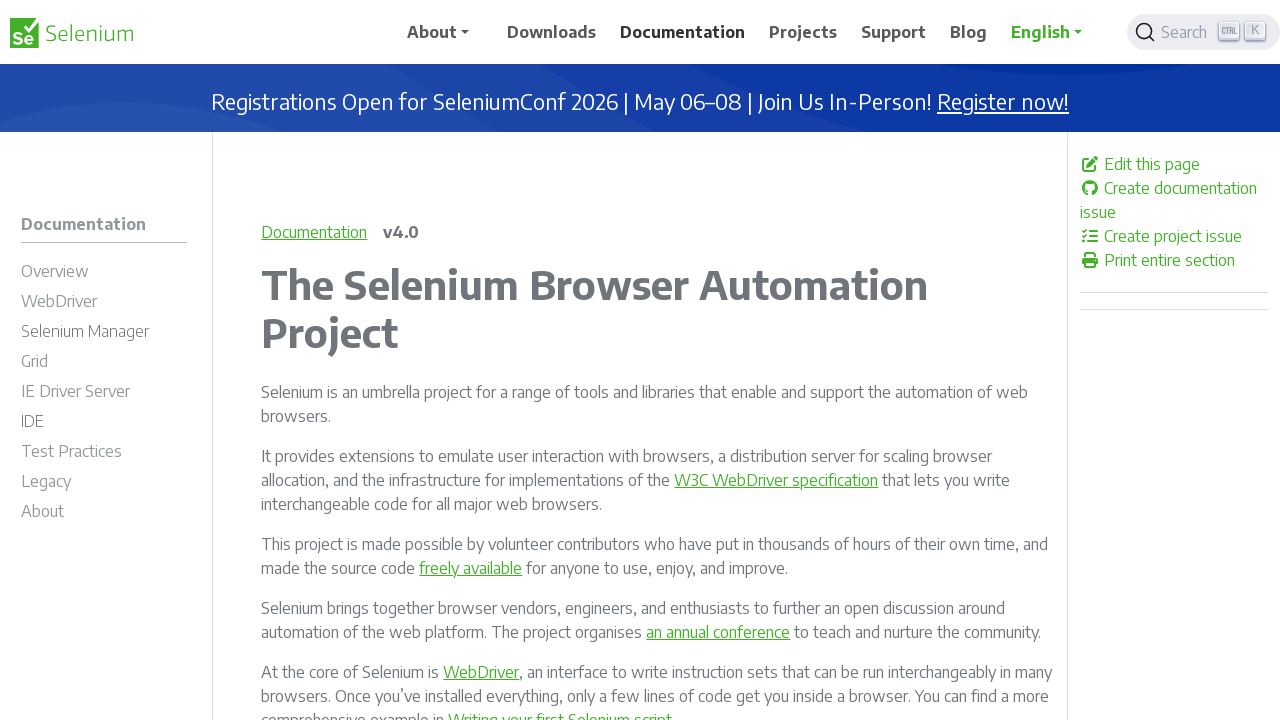

Closed child window
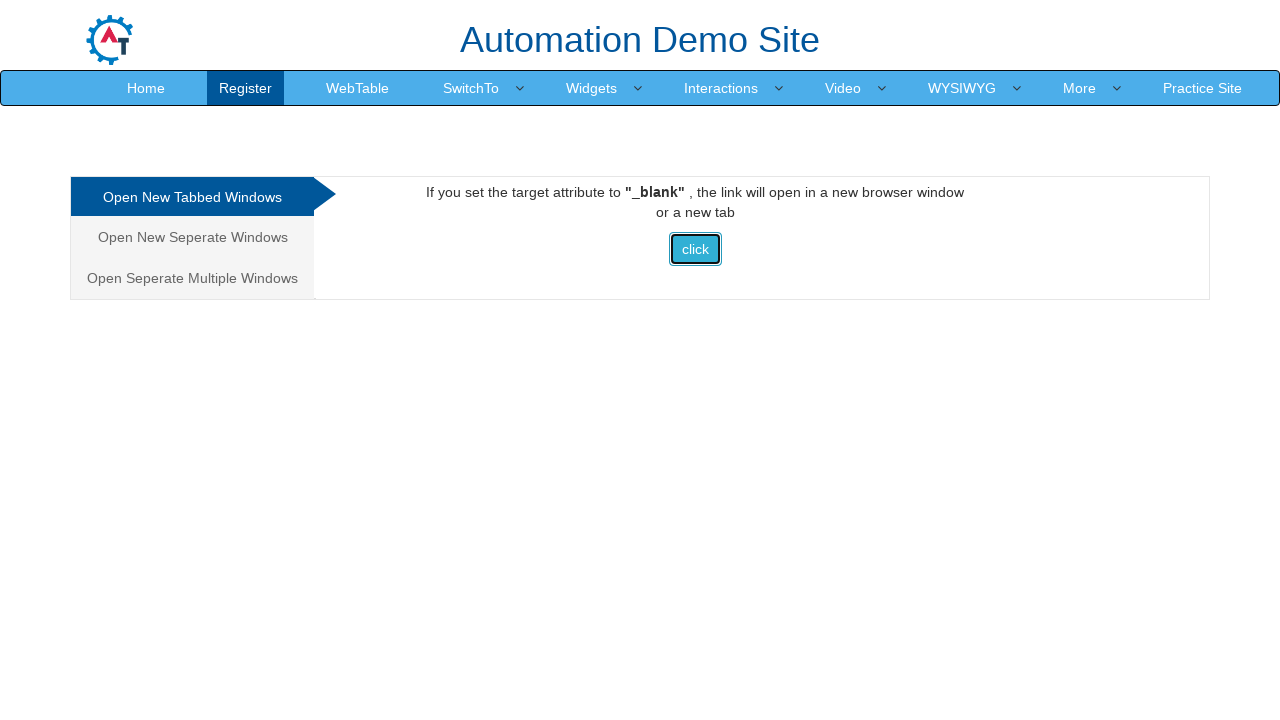

Clicked Home link in parent window at (146, 88) on xpath=//*[contains(text(), 'Home')]
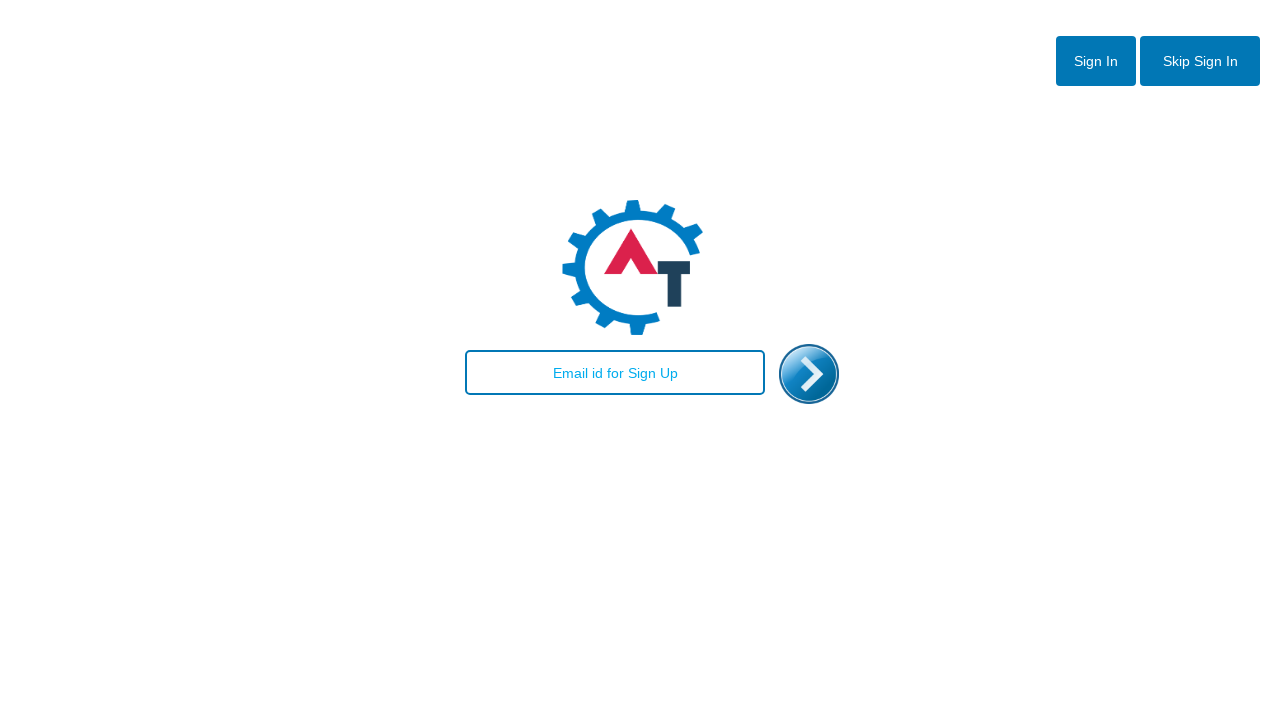

Home page loaded in parent window
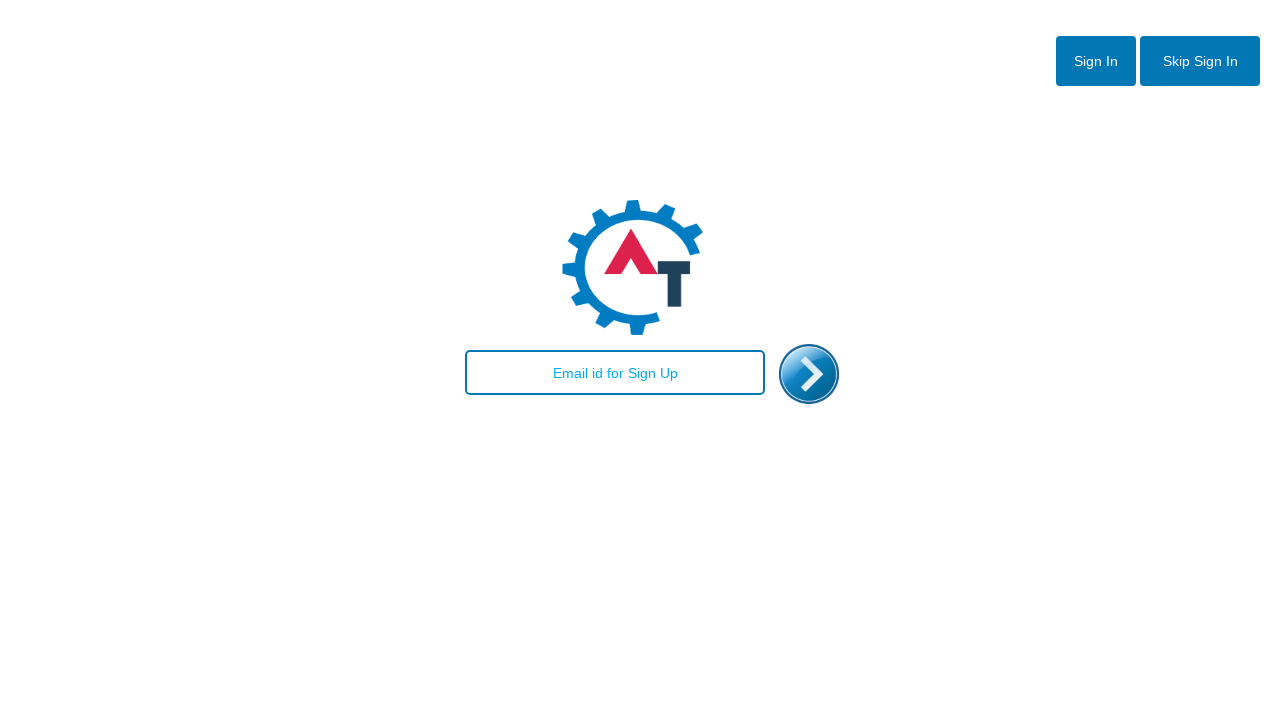

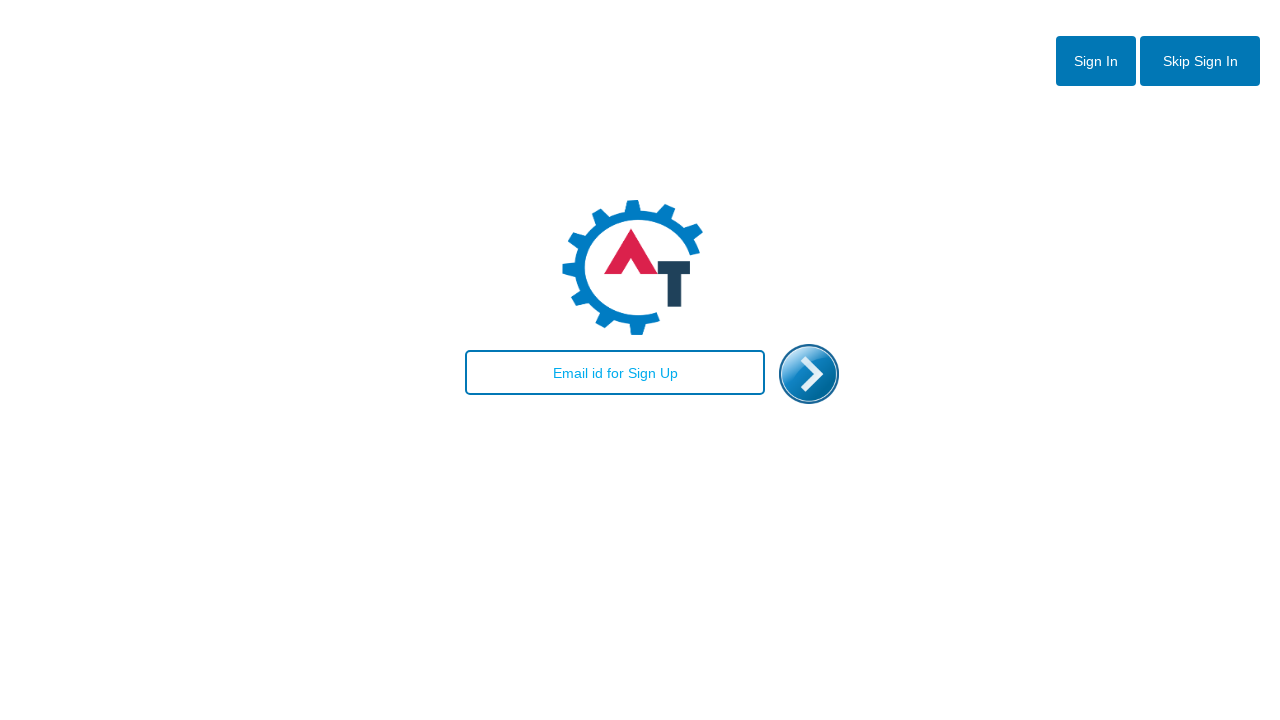